Navigates to ilovepdf.com PDF to Word conversion page and adjusts the page zoom level using JavaScript execution

Starting URL: https://www.ilovepdf.com/pdf_to_word

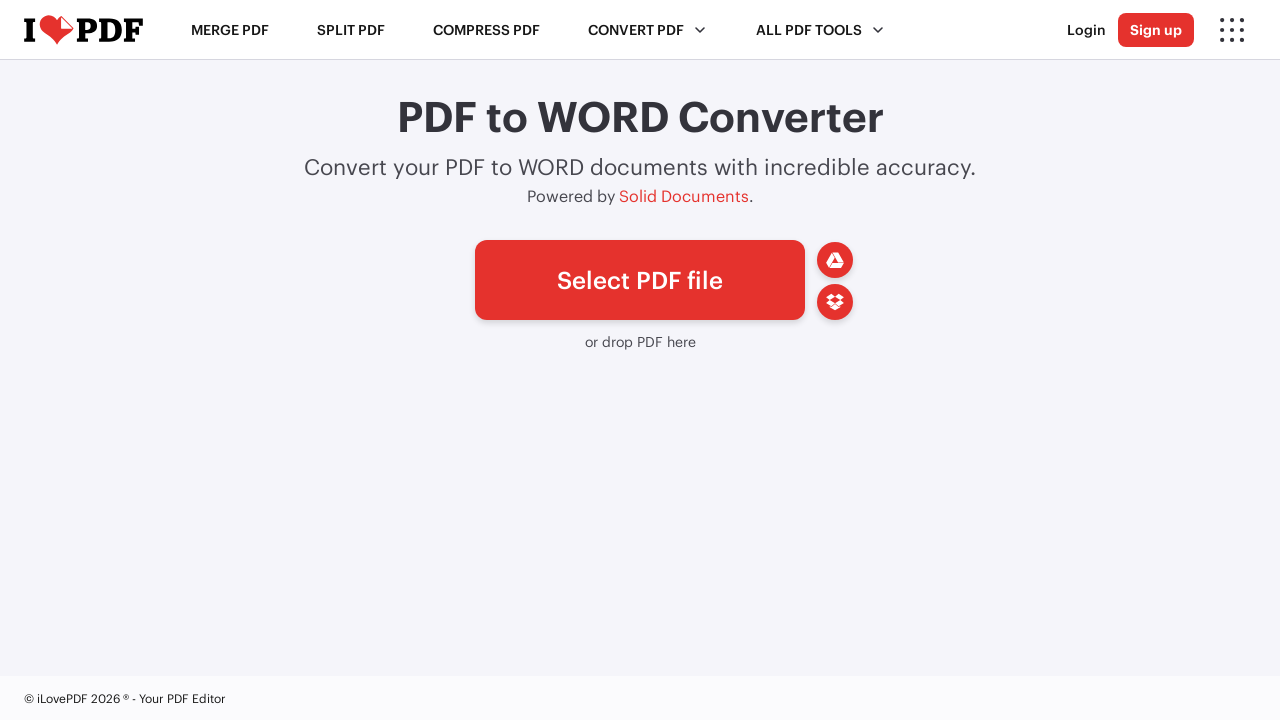

Navigated to ilovepdf.com PDF to Word conversion page
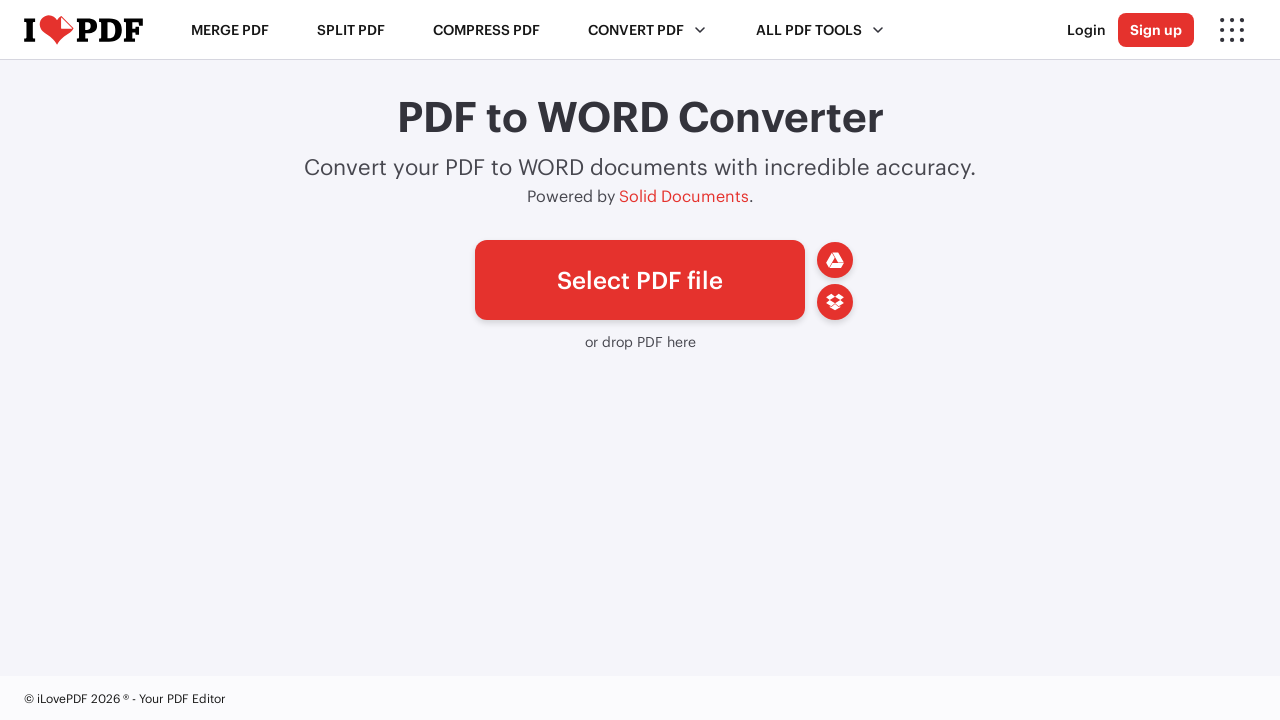

Set page zoom level to 50% using JavaScript
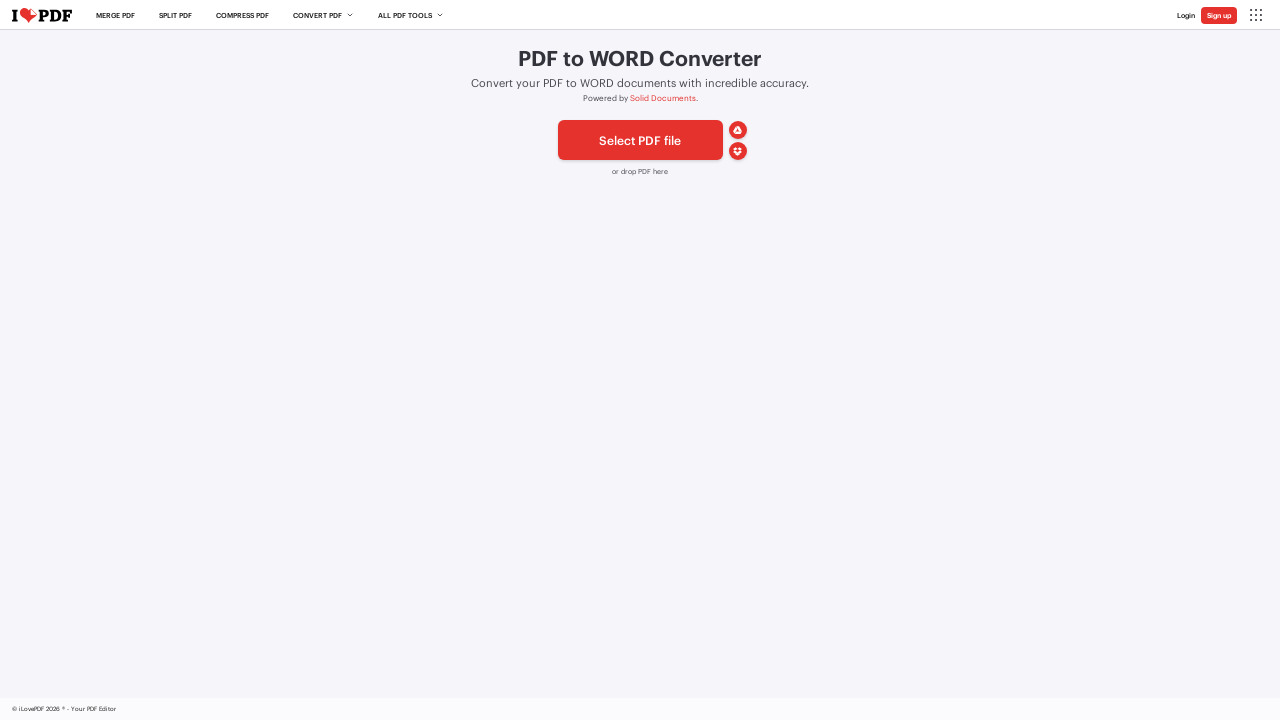

Retrieved viewport size: 1280x720
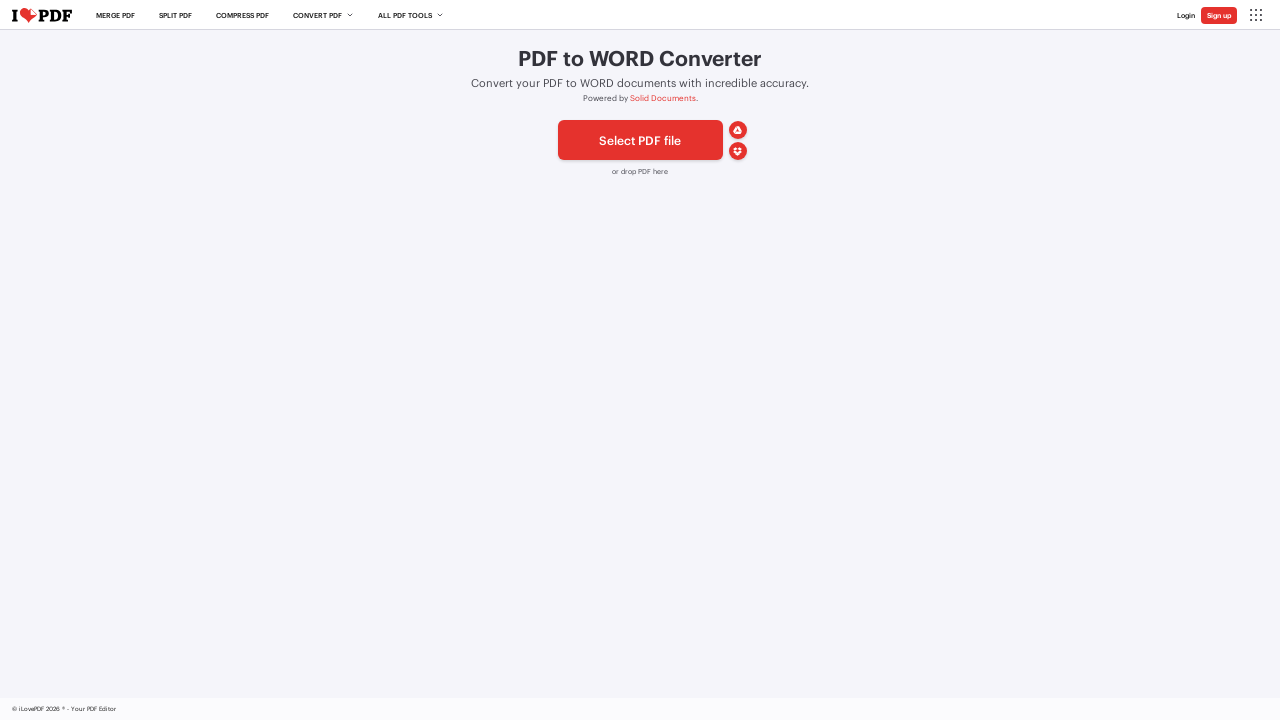

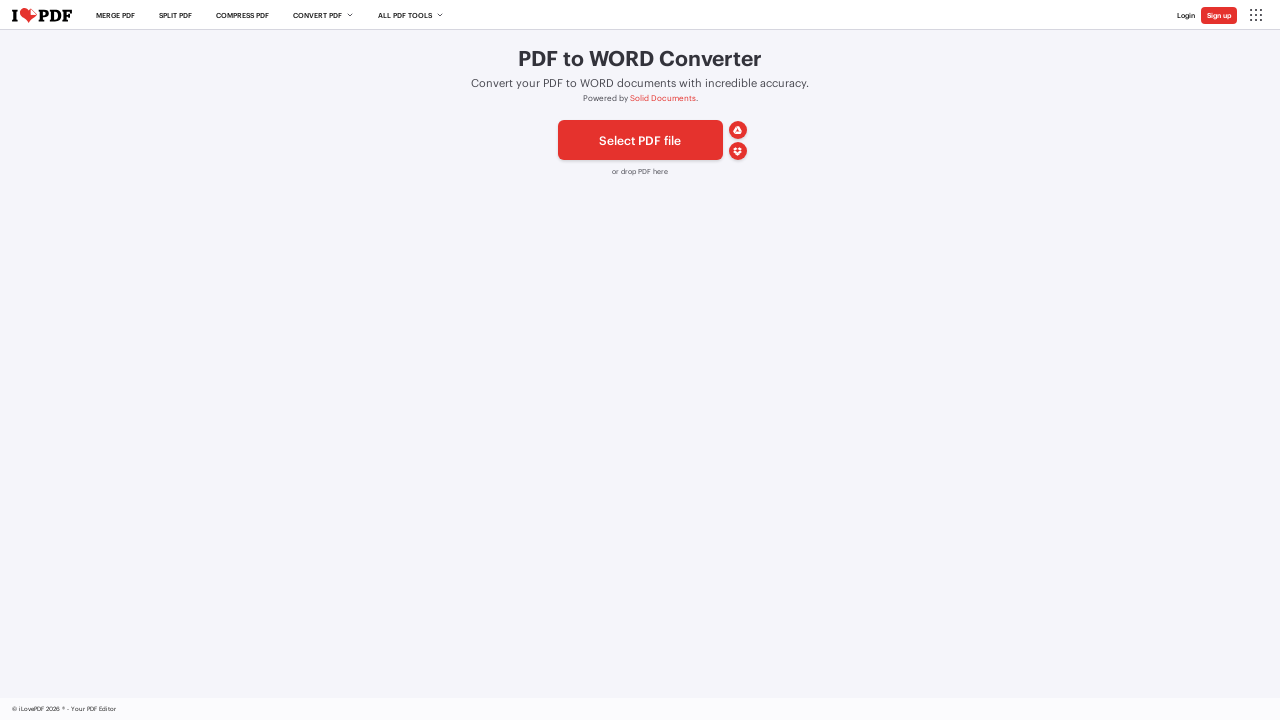